Tests the add/remove elements functionality by clicking the add button multiple times and verifying that the correct number of elements are created

Starting URL: https://the-internet.herokuapp.com/add_remove_elements/

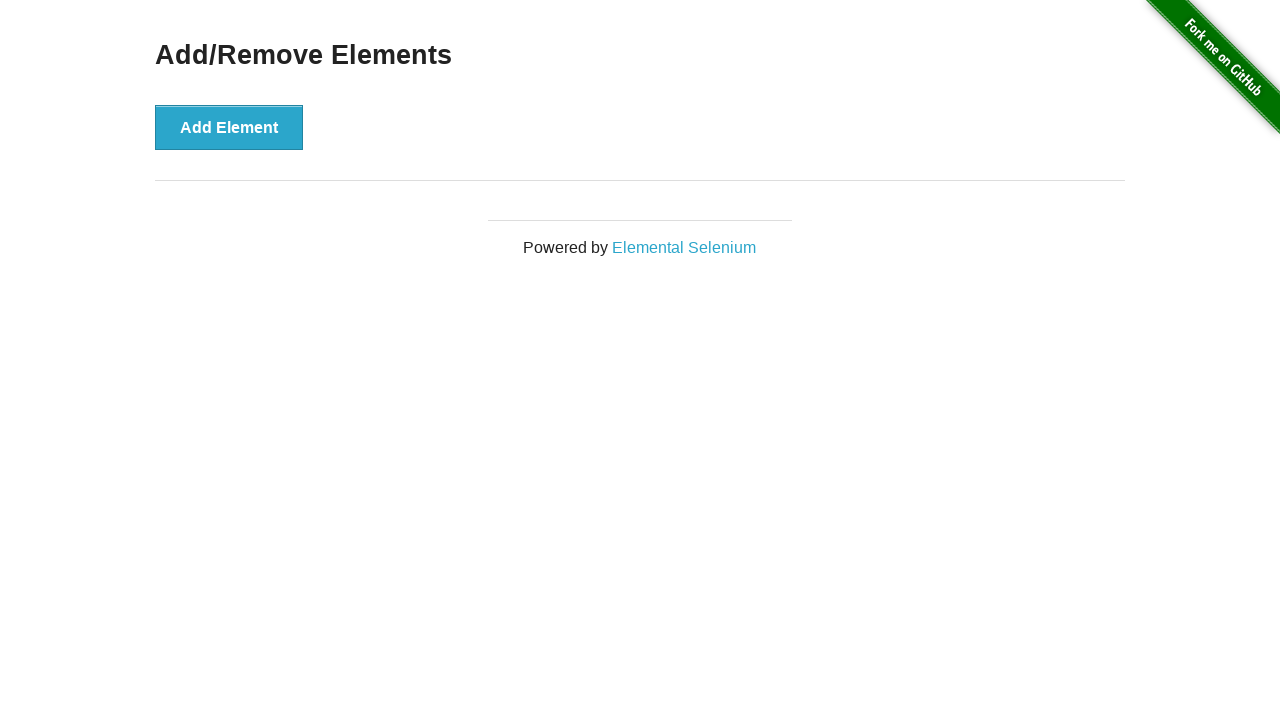

Clicked Add Element button (iteration 1) at (229, 127) on xpath=//button[.='Add Element']
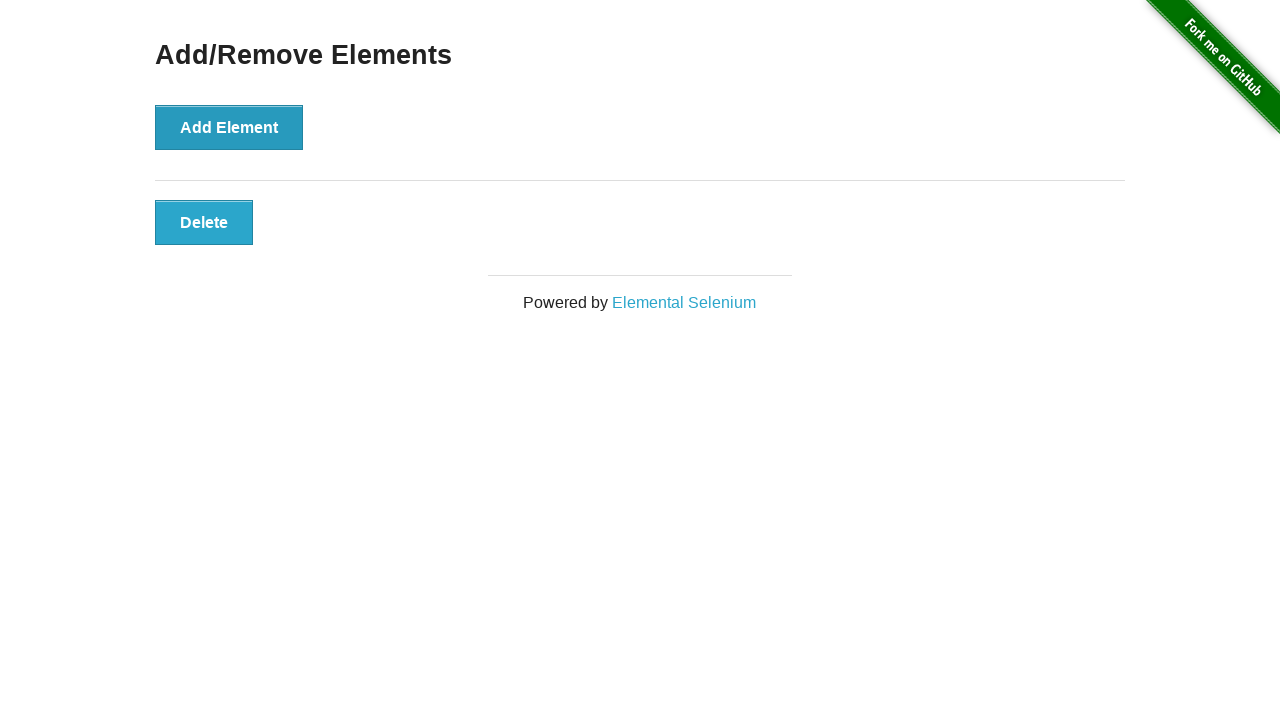

Clicked Add Element button (iteration 2) at (229, 127) on xpath=//button[.='Add Element']
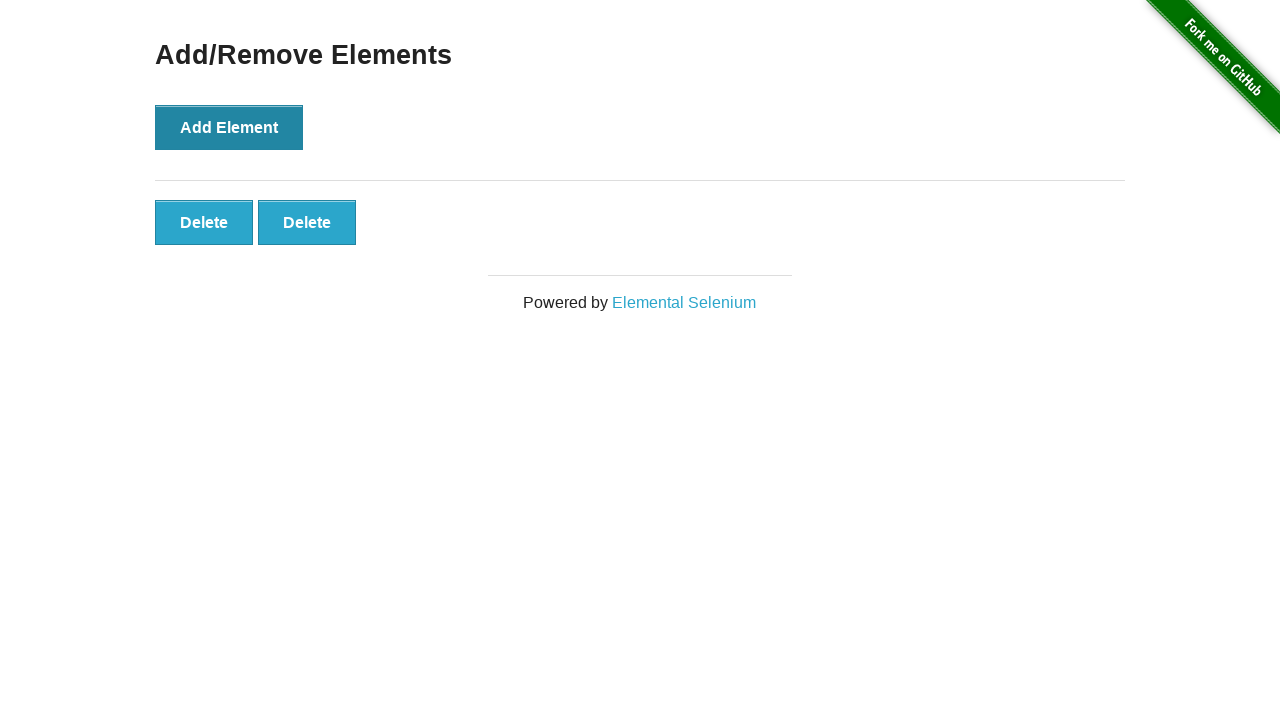

Clicked Add Element button (iteration 3) at (229, 127) on xpath=//button[.='Add Element']
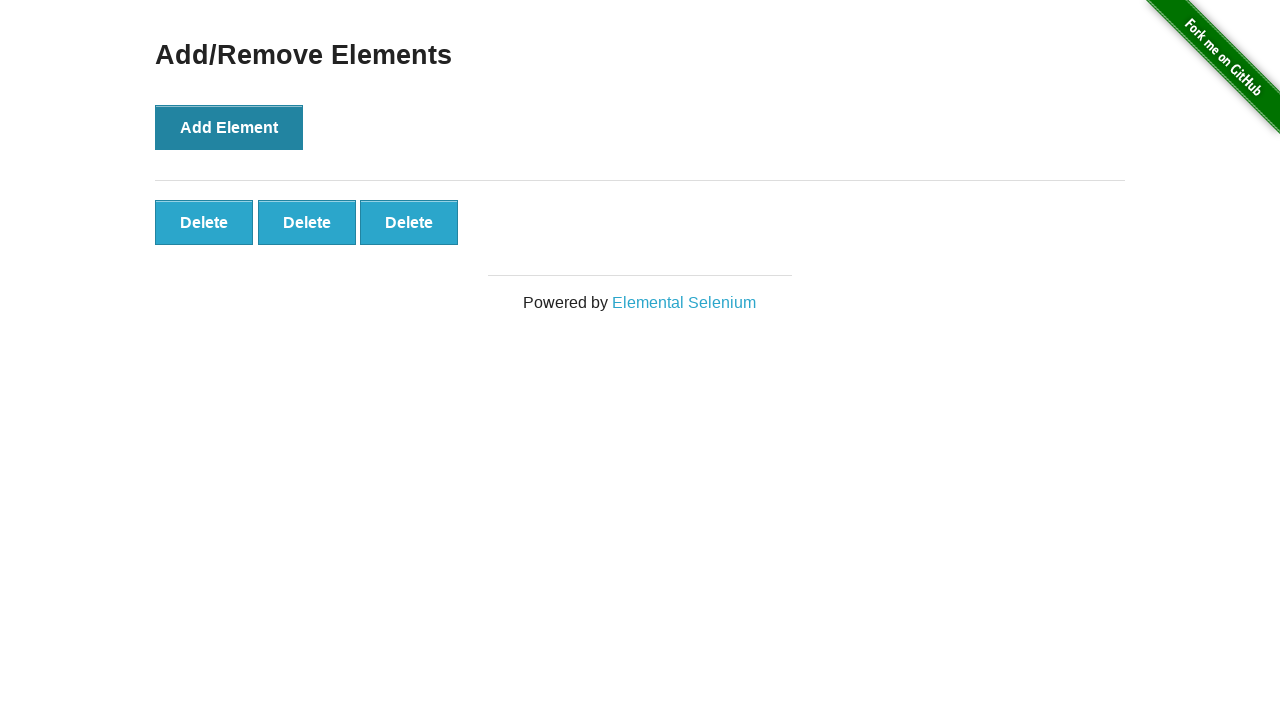

Clicked Add Element button (iteration 4) at (229, 127) on xpath=//button[.='Add Element']
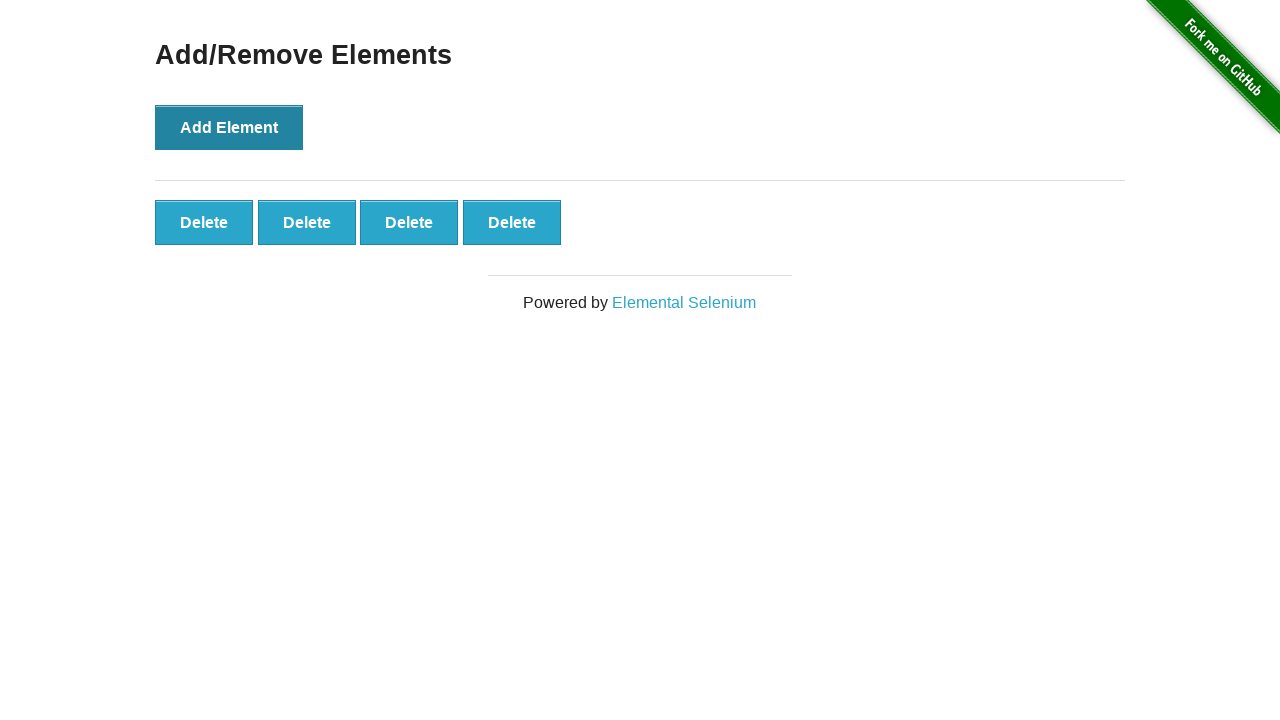

Clicked Add Element button (iteration 5) at (229, 127) on xpath=//button[.='Add Element']
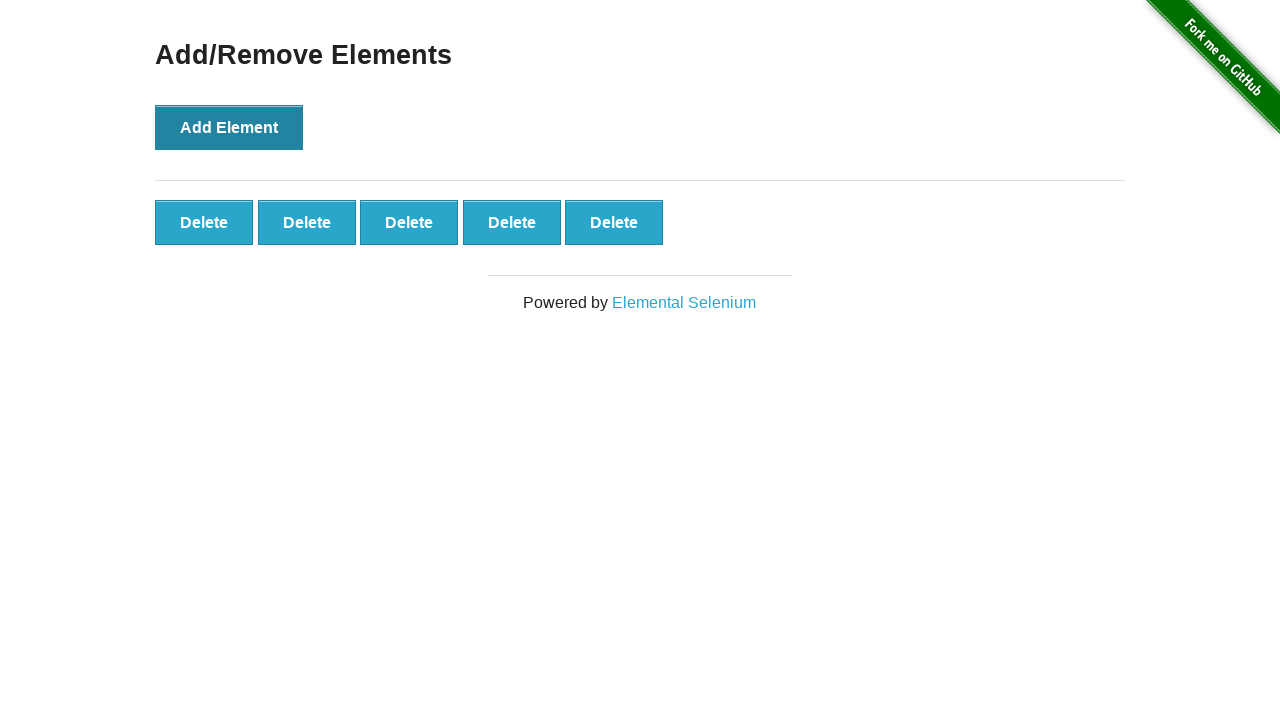

Waited for dynamically added delete buttons to appear
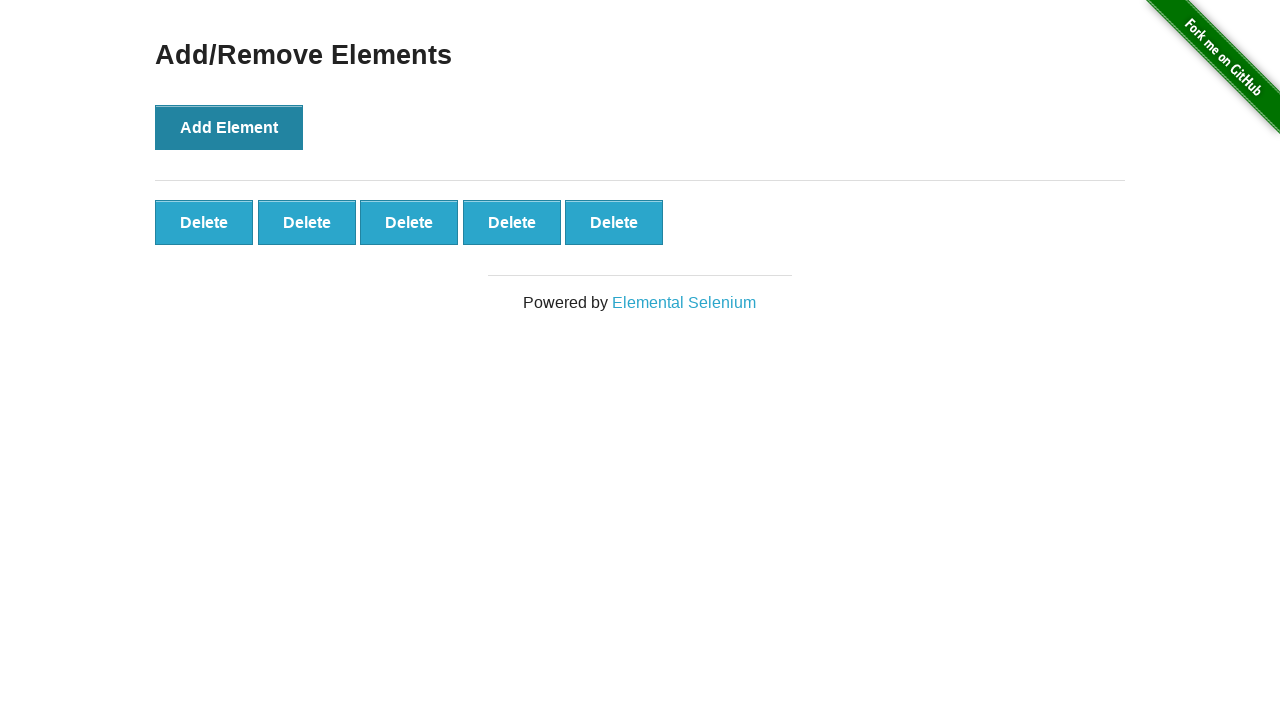

Located all delete buttons on page (found 5)
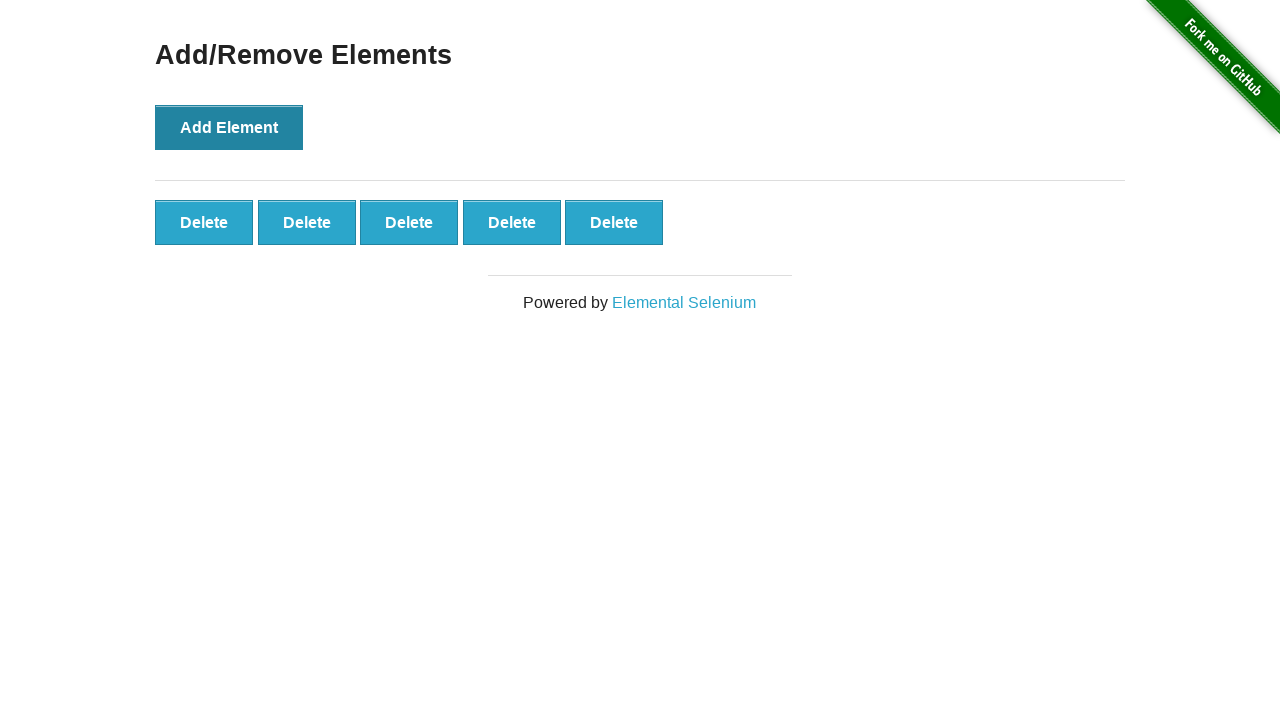

Verified that exactly 5 delete buttons were created
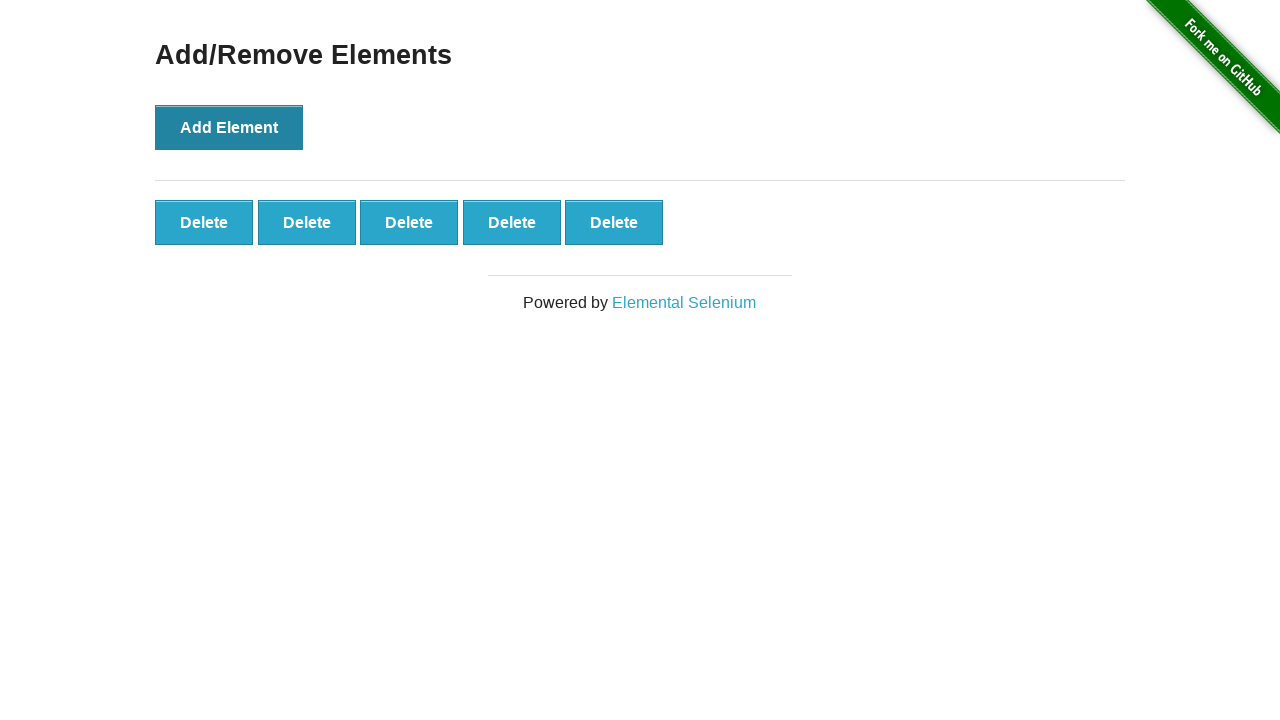

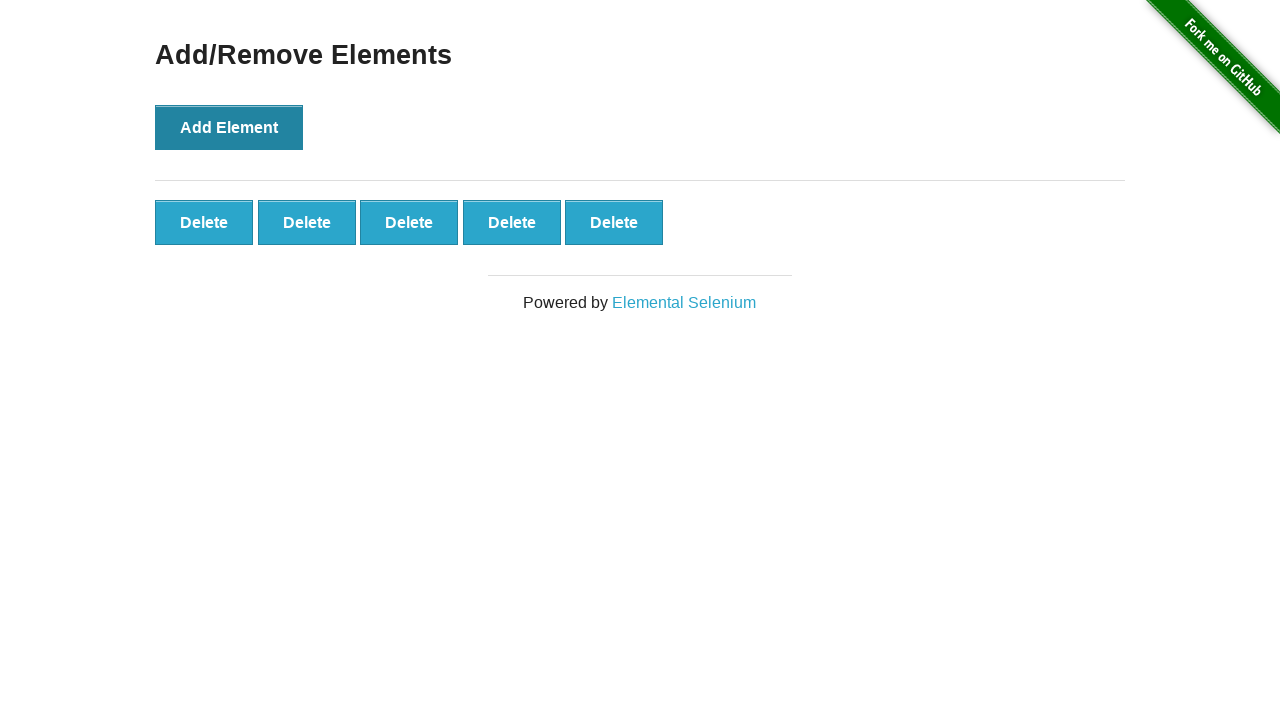